Tests checkbox handling on a webpage by checking if a checkbox is displayed, enabled, and selected, then clicking it based on those conditions

Starting URL: https://mail.rediff.com/cgi-bin/login.cgi

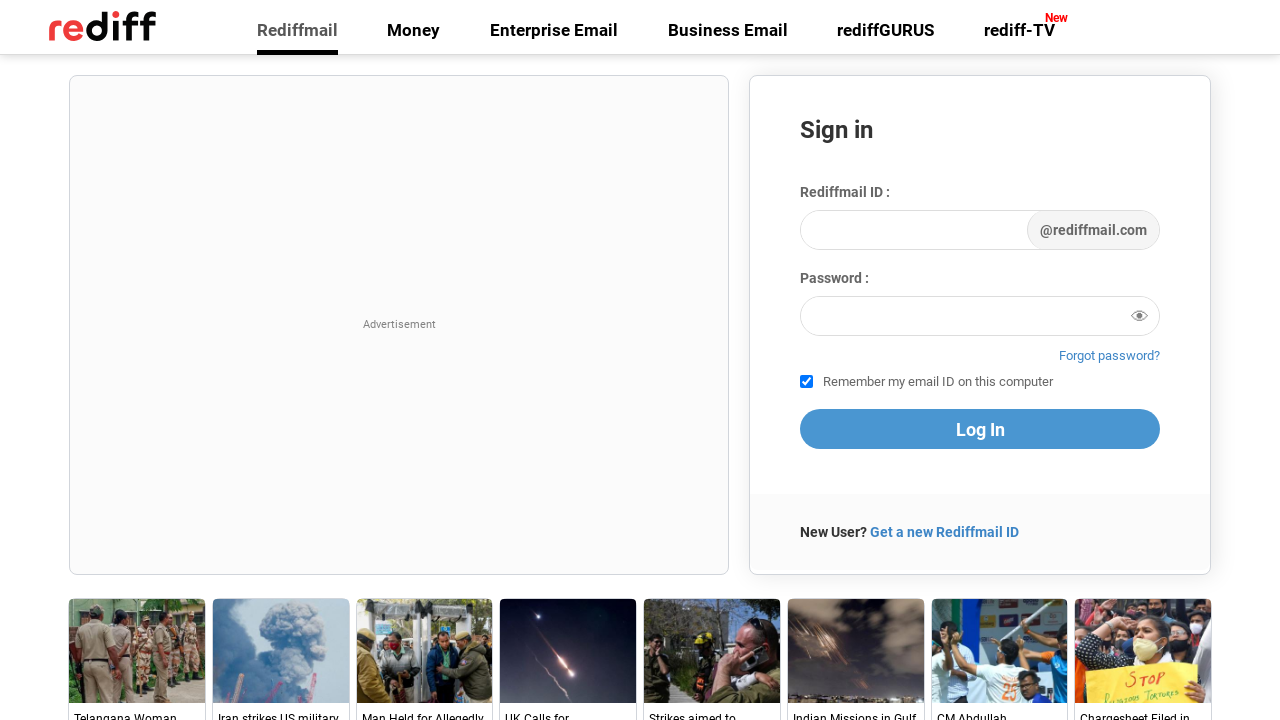

Located the 'remember me' checkbox element
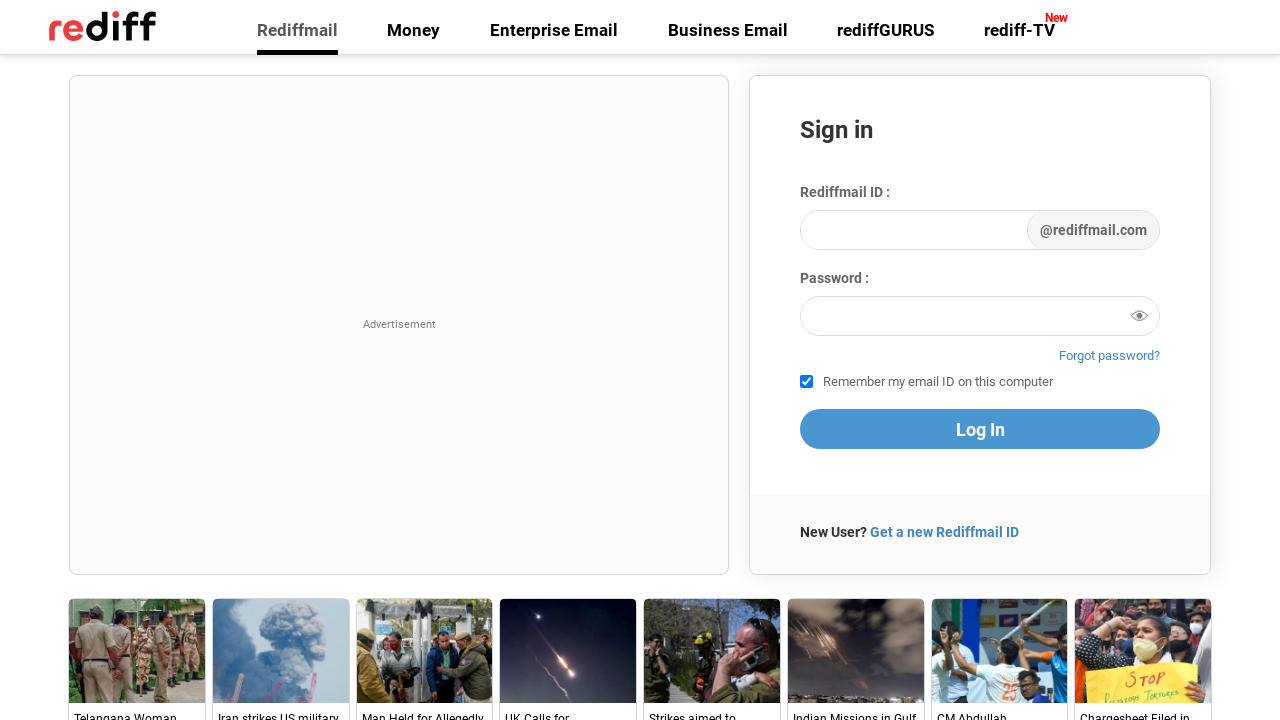

Checkbox is visible
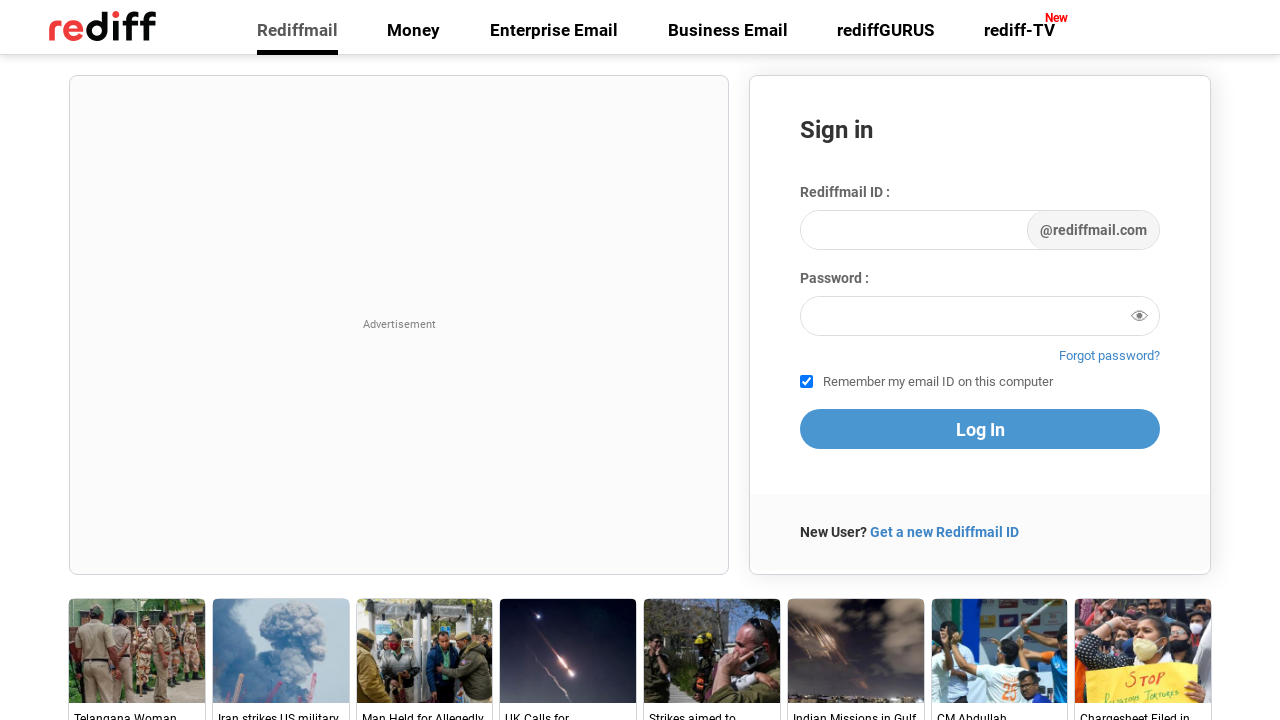

Checkbox is enabled
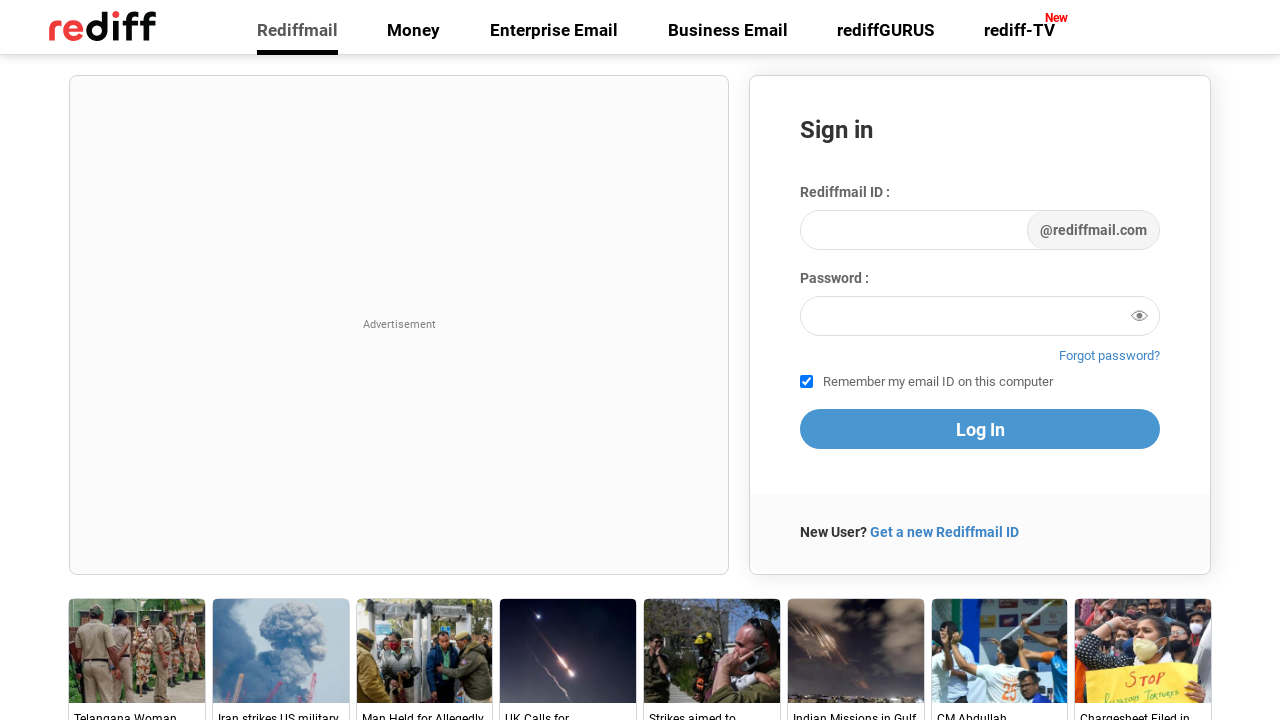

Checkbox is already checked
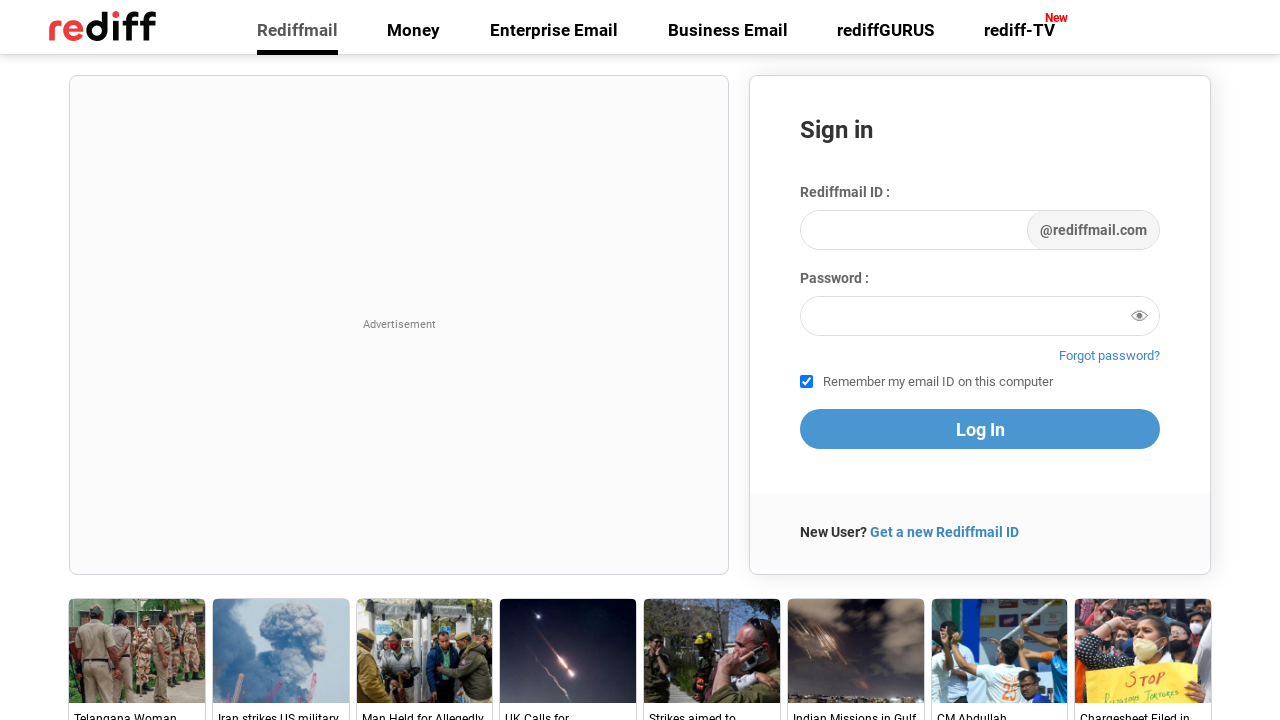

Clicked the checkbox to uncheck it at (806, 382) on #remember
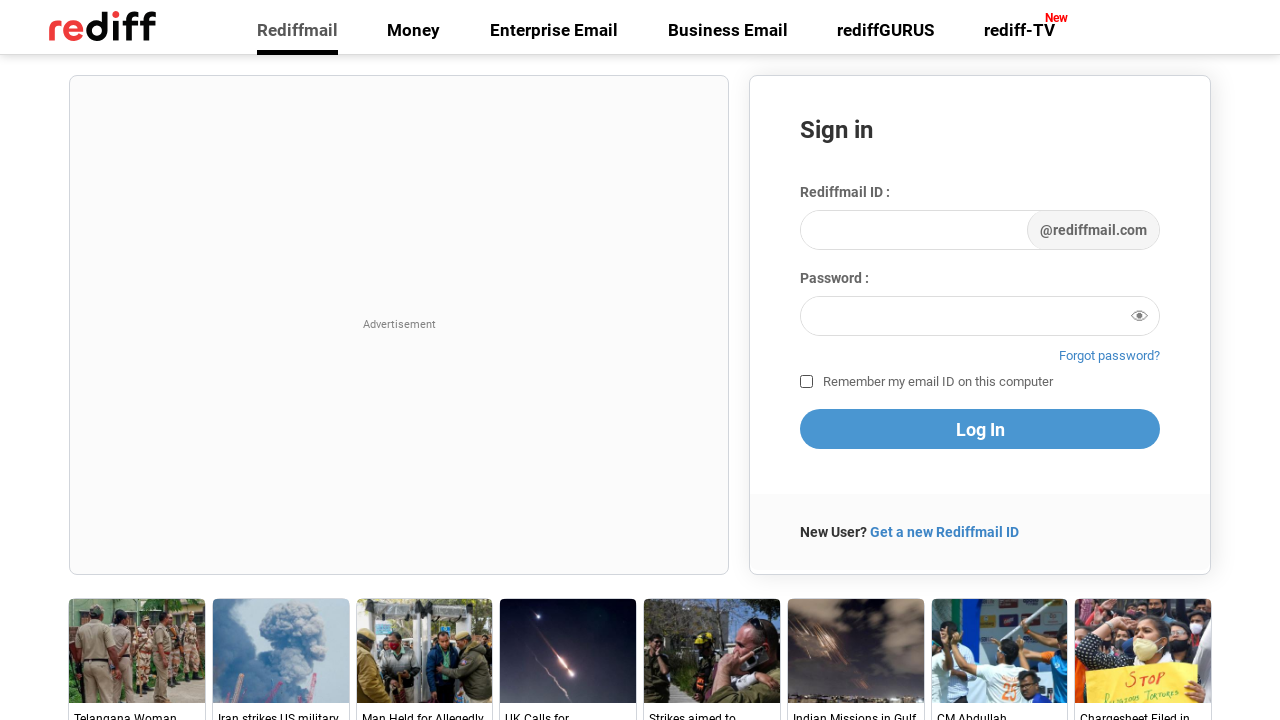

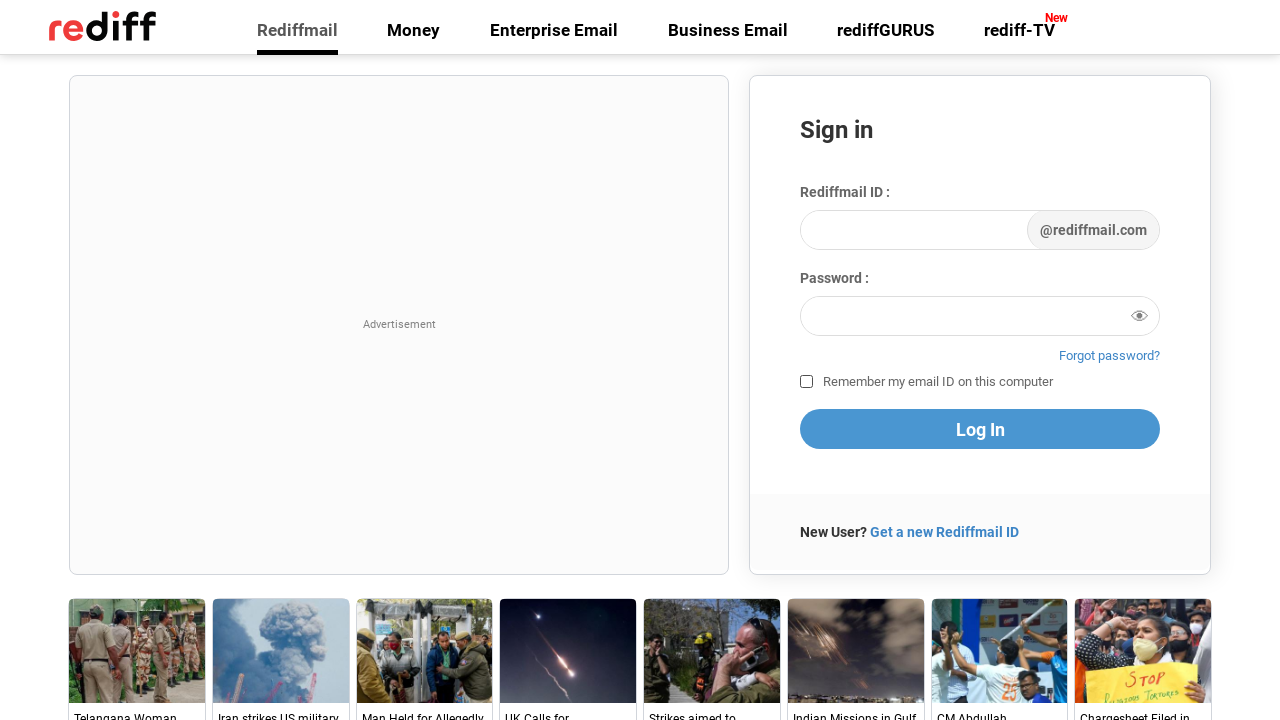